Tests the Active filter to display only incomplete todo items

Starting URL: https://demo.playwright.dev/todomvc

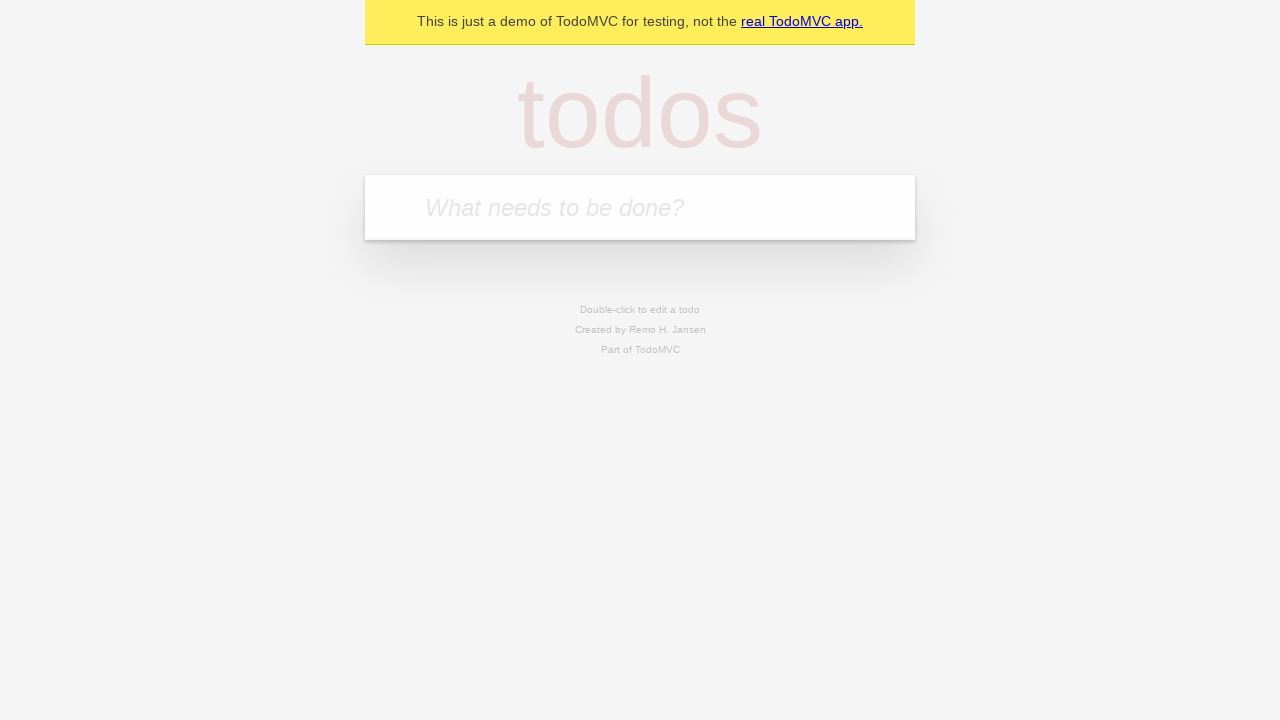

Filled todo input with 'buy some cheese' on internal:attr=[placeholder="What needs to be done?"i]
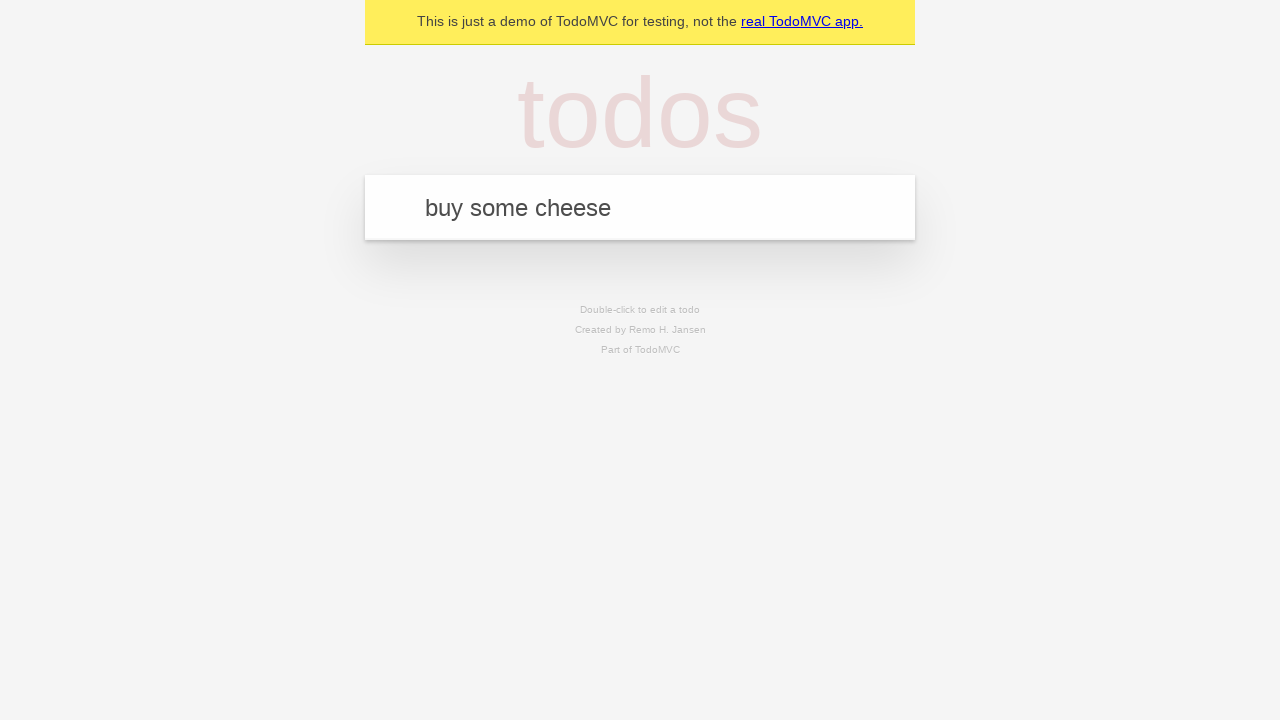

Pressed Enter to create todo 'buy some cheese' on internal:attr=[placeholder="What needs to be done?"i]
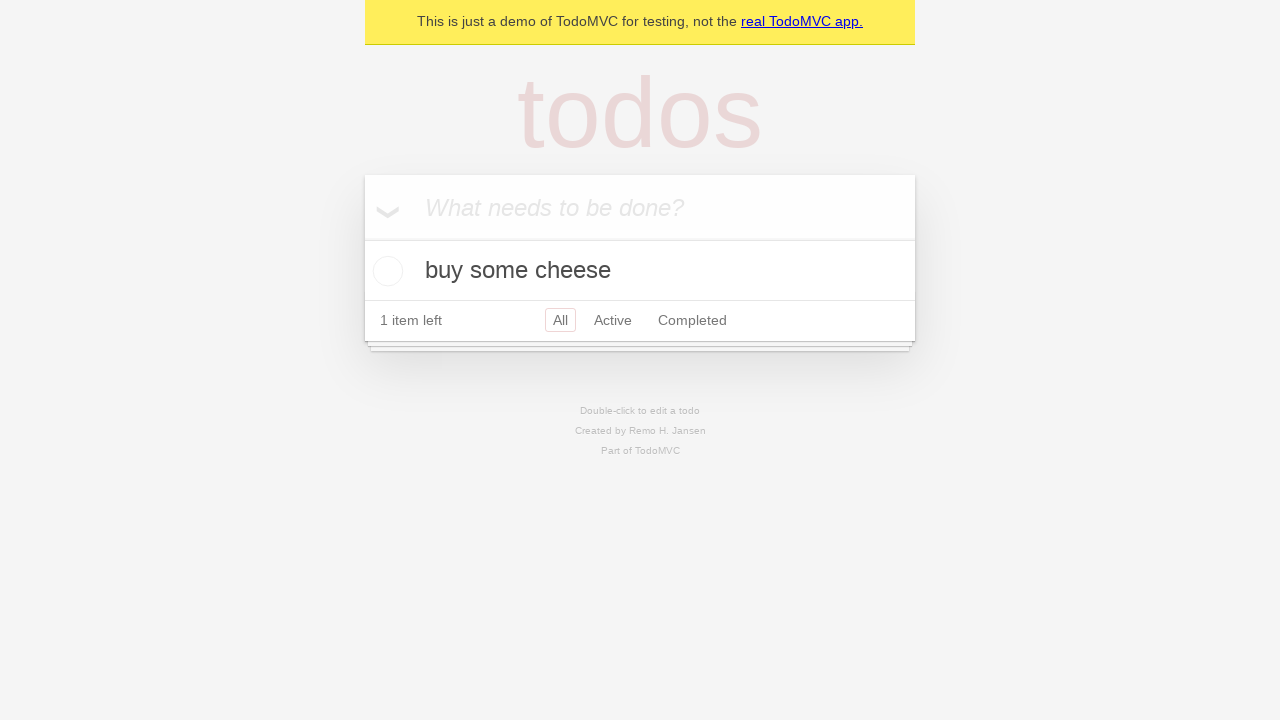

Filled todo input with 'feed the cat' on internal:attr=[placeholder="What needs to be done?"i]
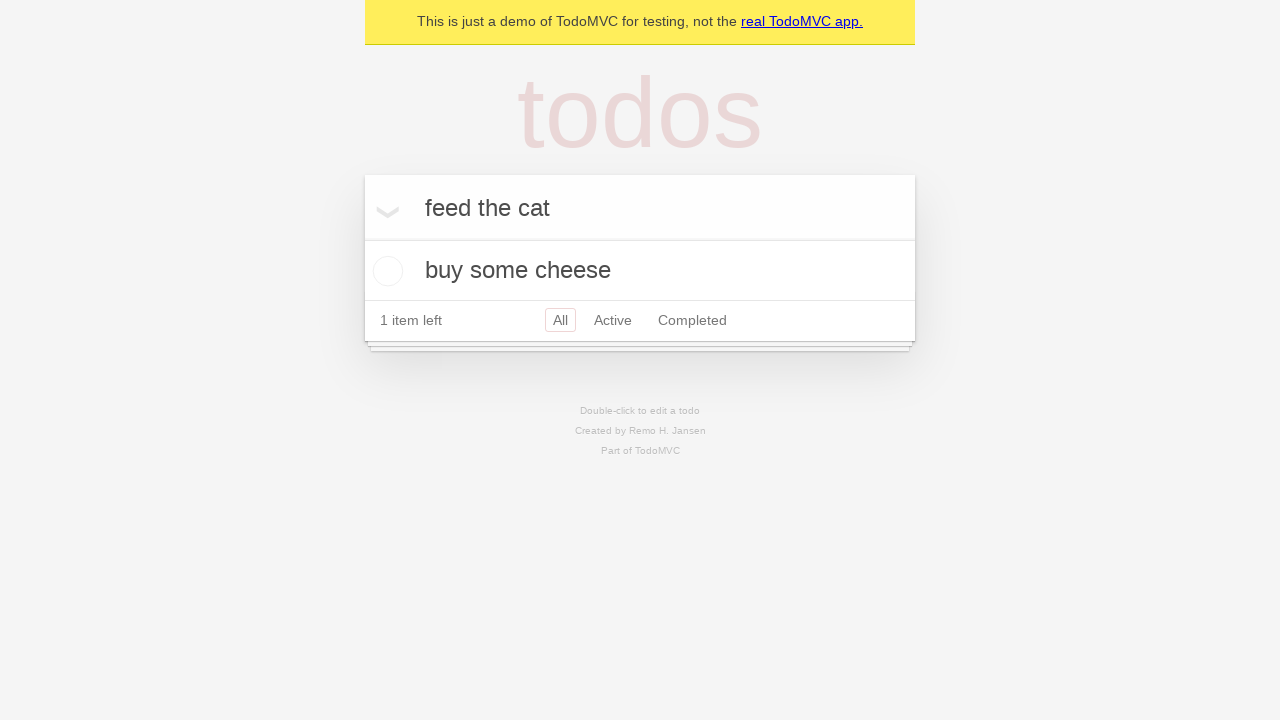

Pressed Enter to create todo 'feed the cat' on internal:attr=[placeholder="What needs to be done?"i]
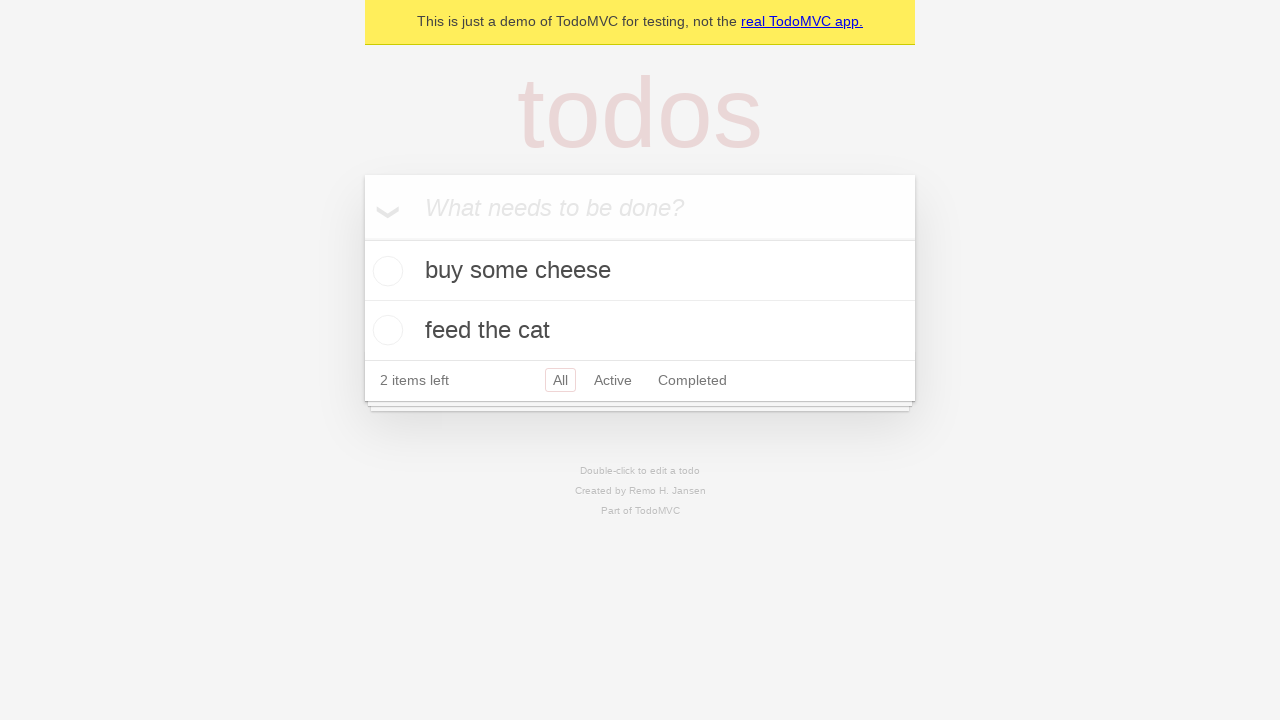

Filled todo input with 'book a doctors appointment' on internal:attr=[placeholder="What needs to be done?"i]
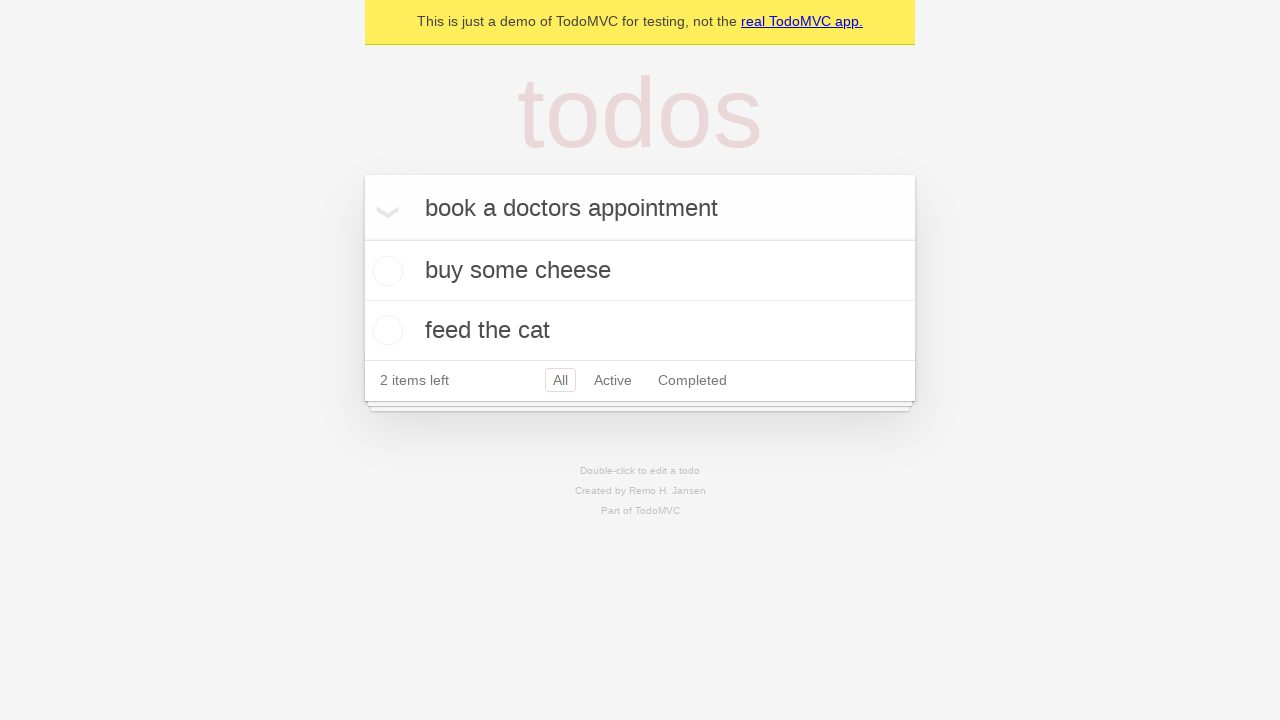

Pressed Enter to create todo 'book a doctors appointment' on internal:attr=[placeholder="What needs to be done?"i]
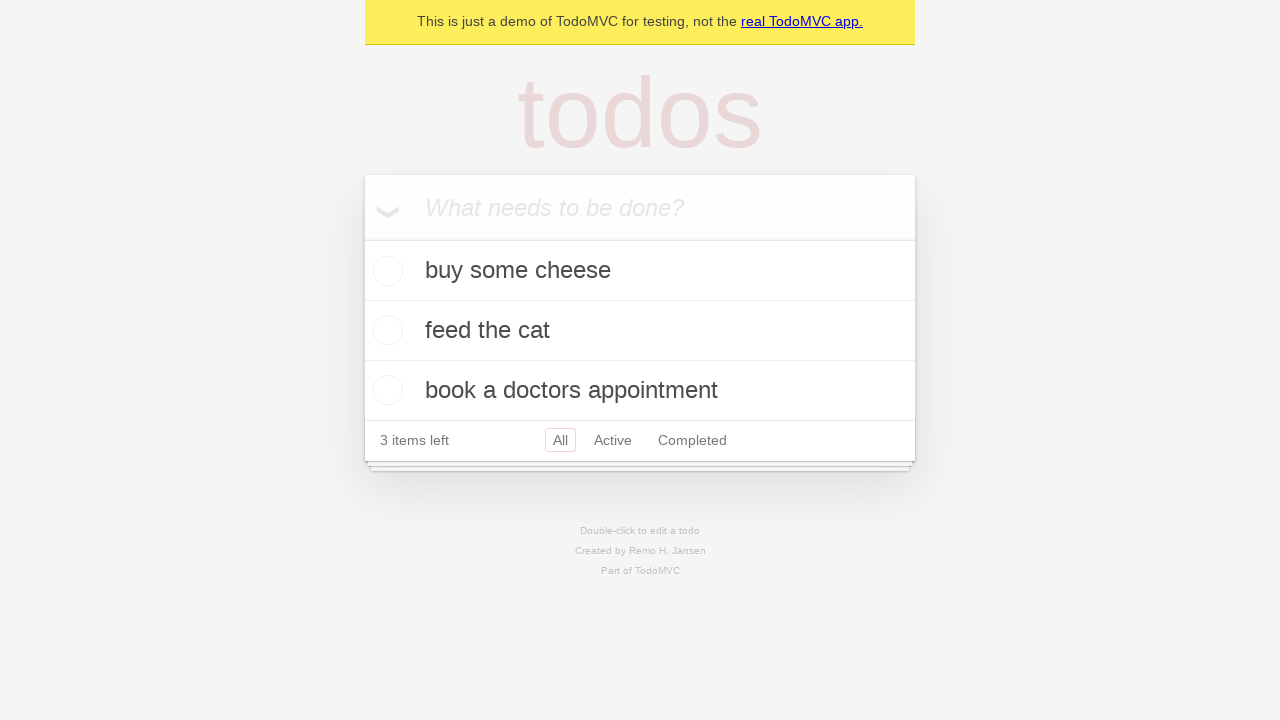

Checked the second todo item (marked as completed) at (385, 330) on .todo-list li .toggle >> nth=1
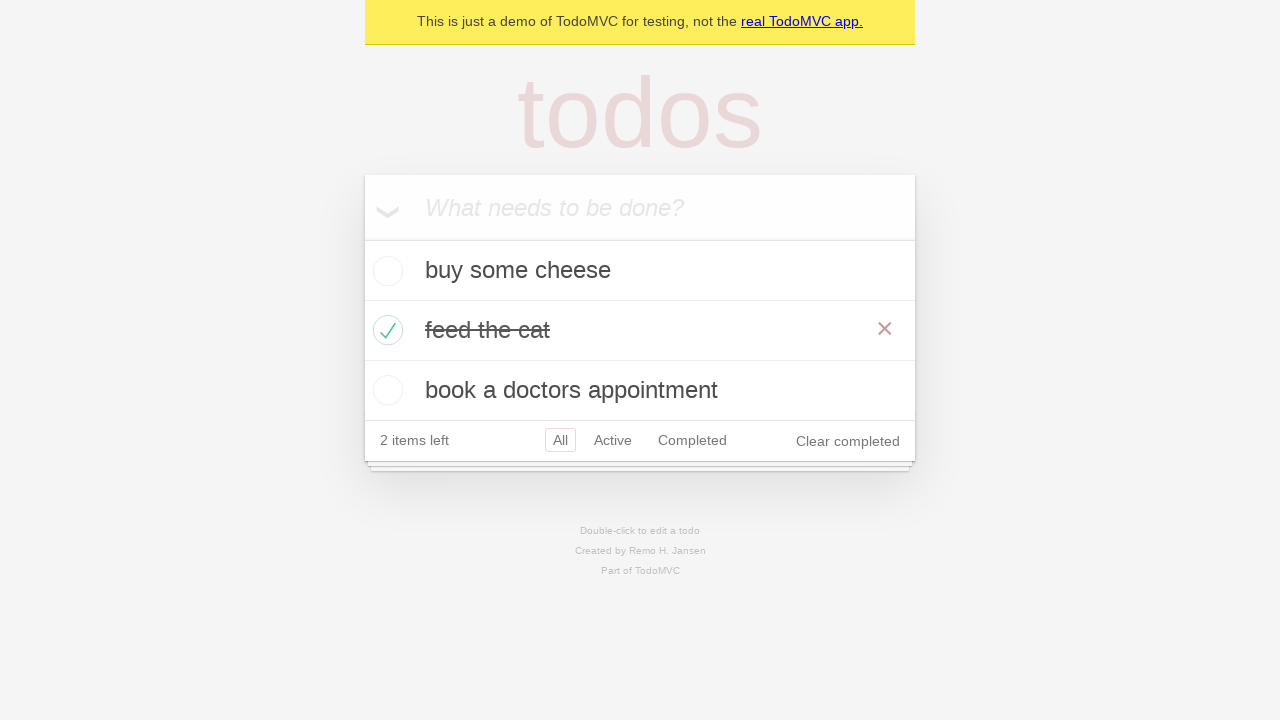

Clicked Active filter to display only incomplete todos at (613, 440) on internal:role=link[name="Active"i]
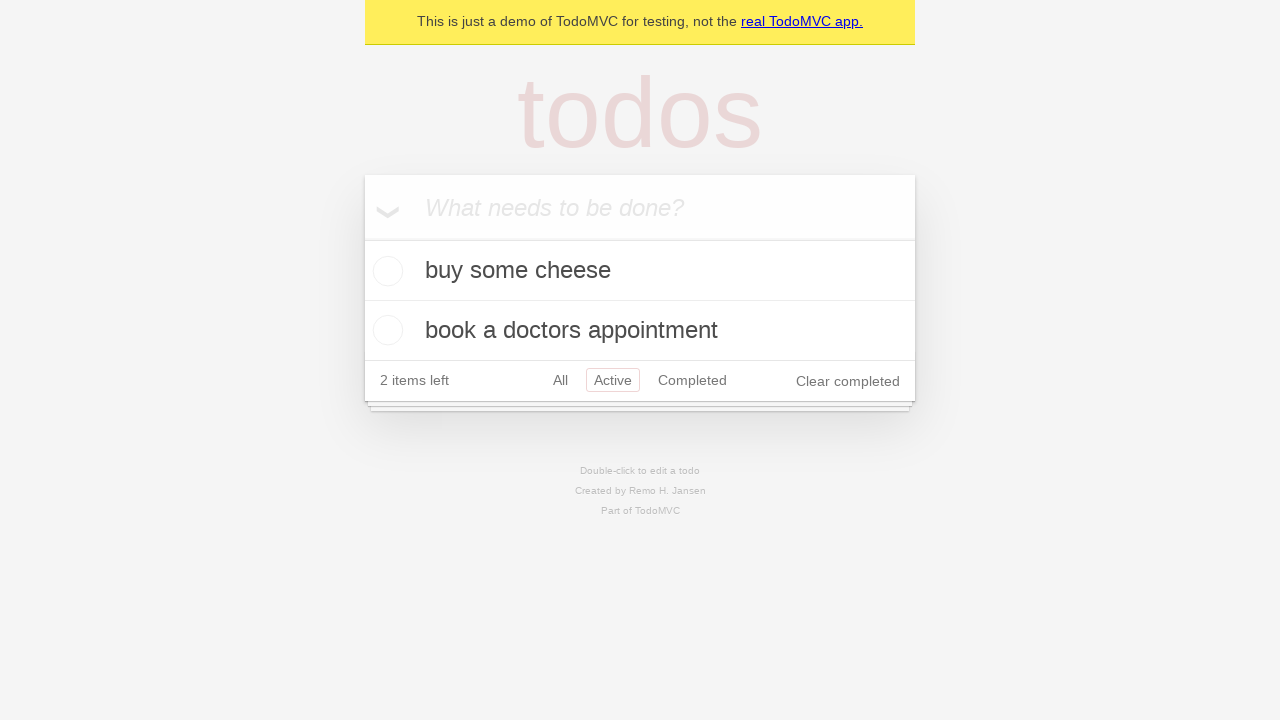

Verified that only 2 active (incomplete) todo items are displayed
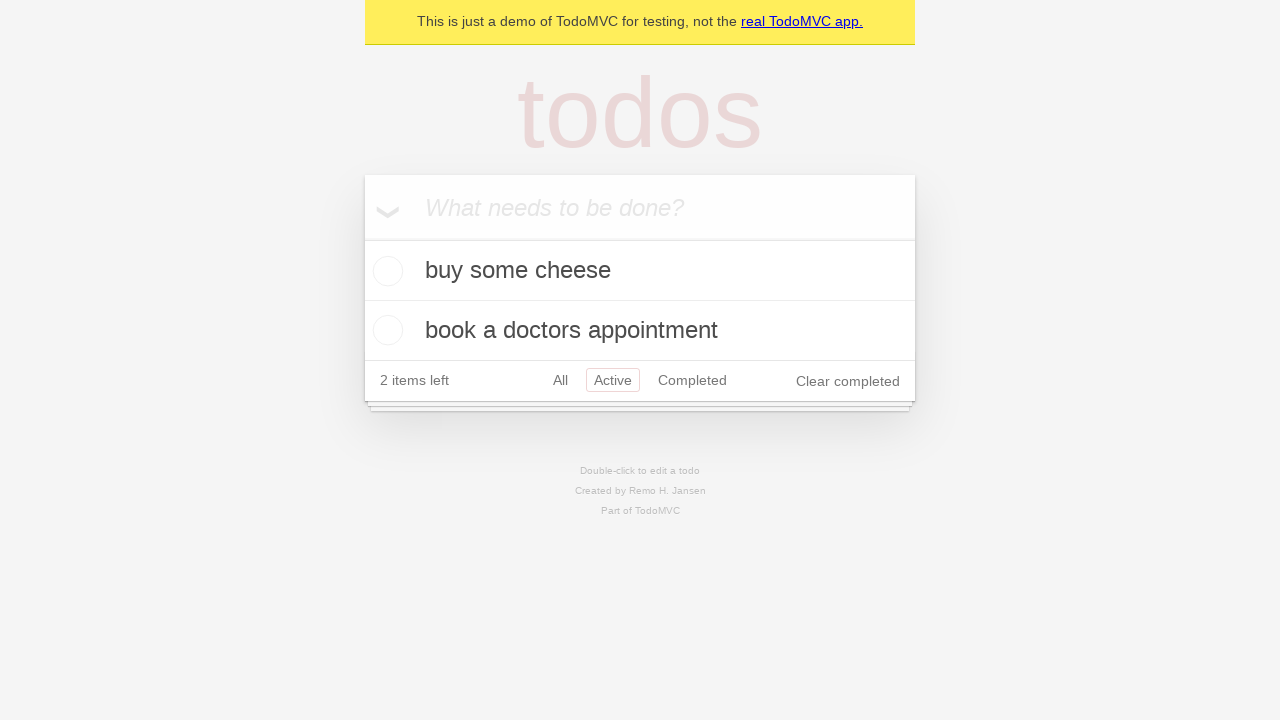

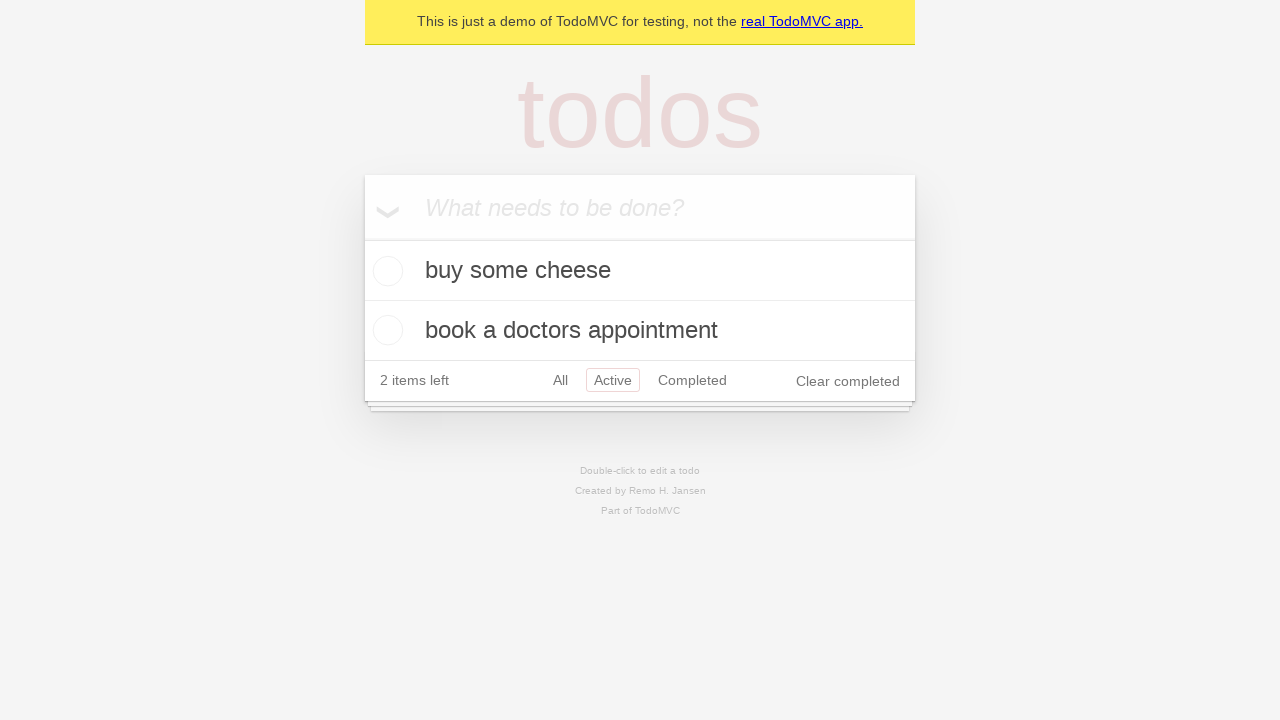